Navigates to DuckDuckGo homepage and verifies the page loads successfully

Starting URL: https://www.duckduckgo.com

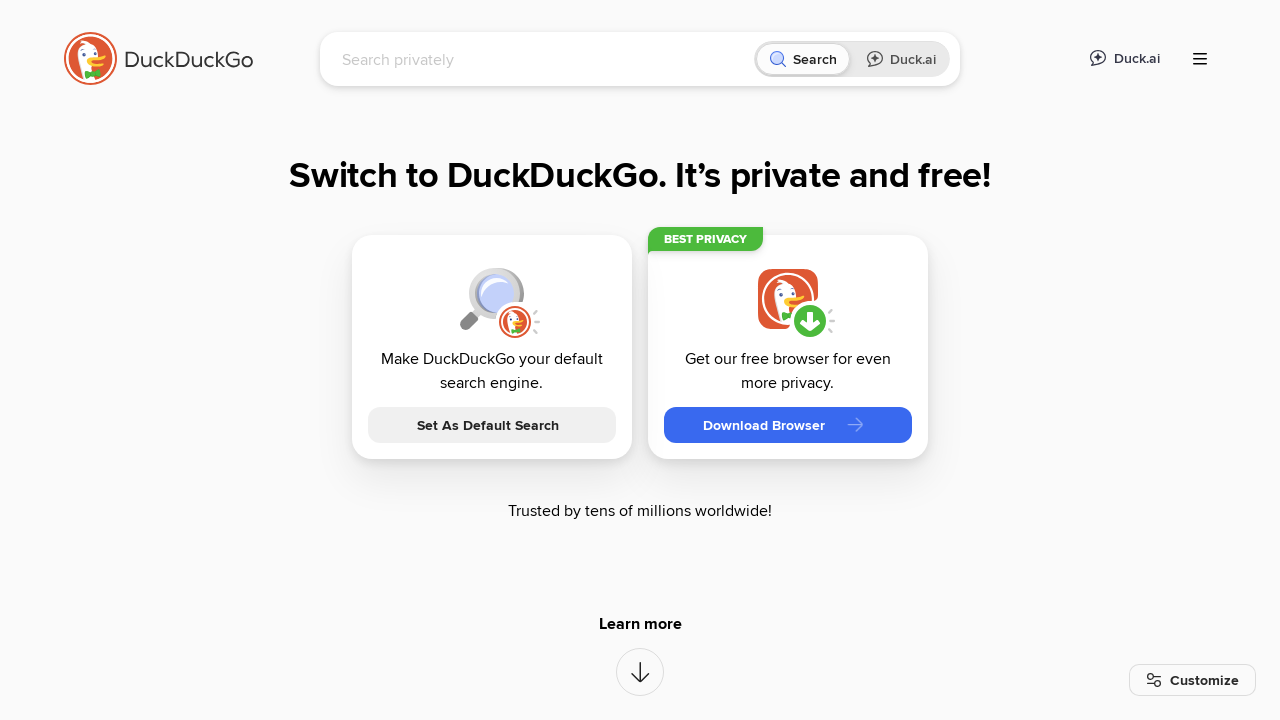

Navigated to DuckDuckGo homepage
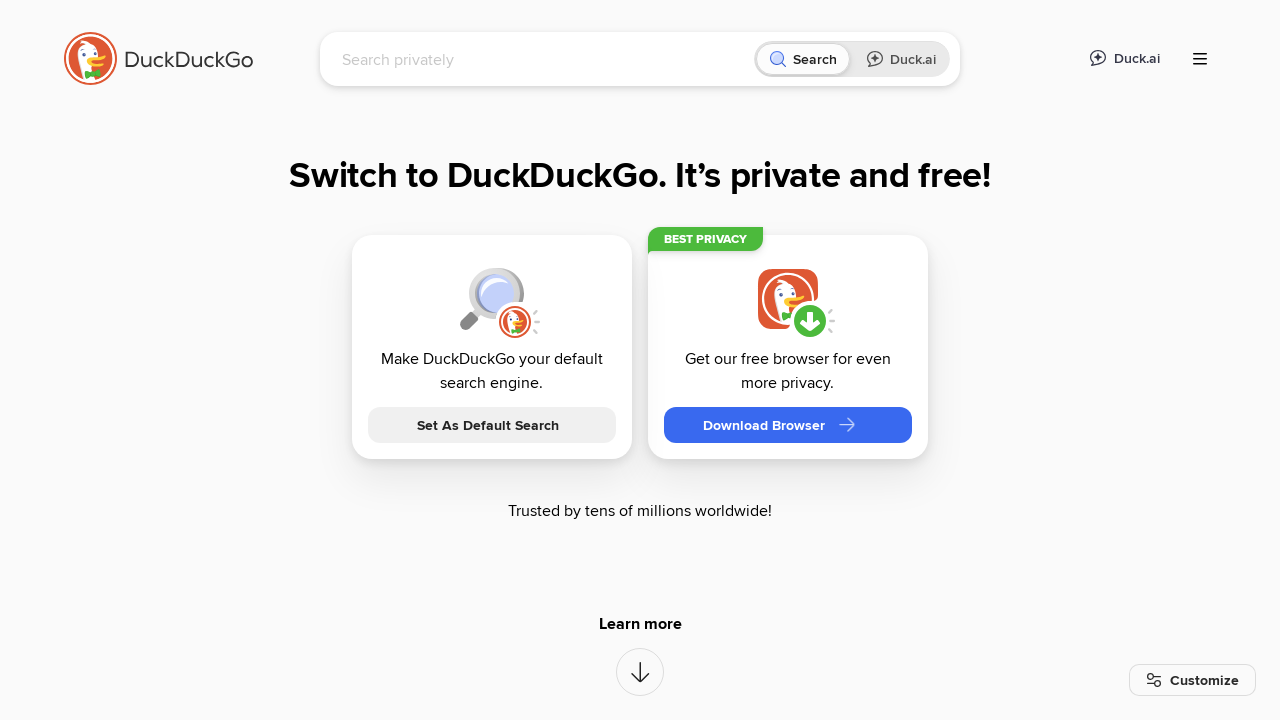

Wait for the page to fully load by checking for the search input
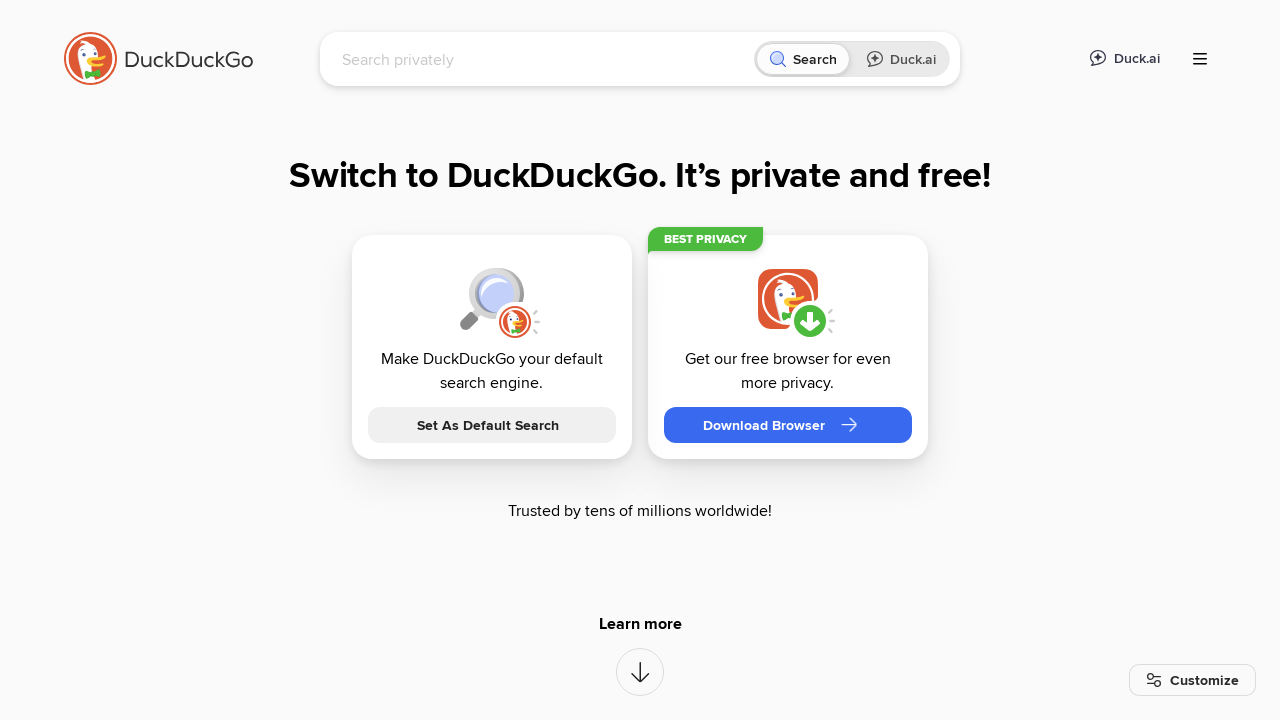

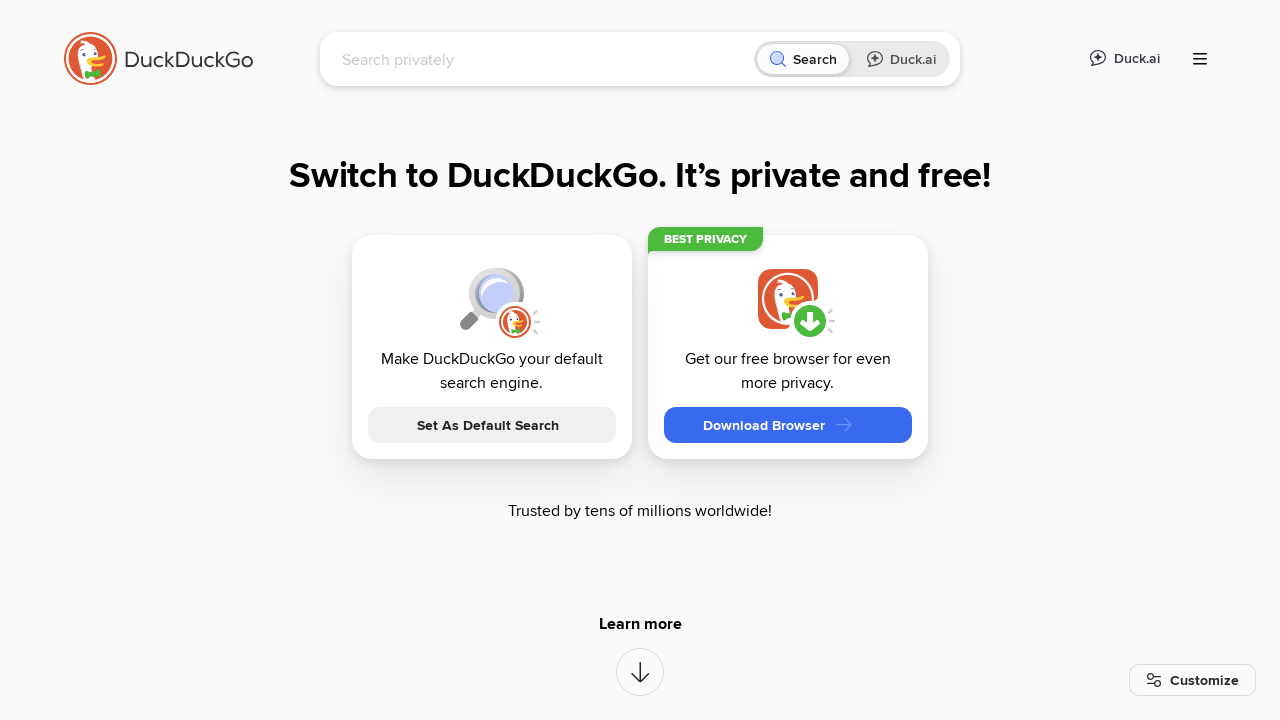